Tests closing a modal entry advertisement dialog by clicking the Close button in the modal footer on the-internet.herokuapp.com practice site.

Starting URL: http://the-internet.herokuapp.com/entry_ad

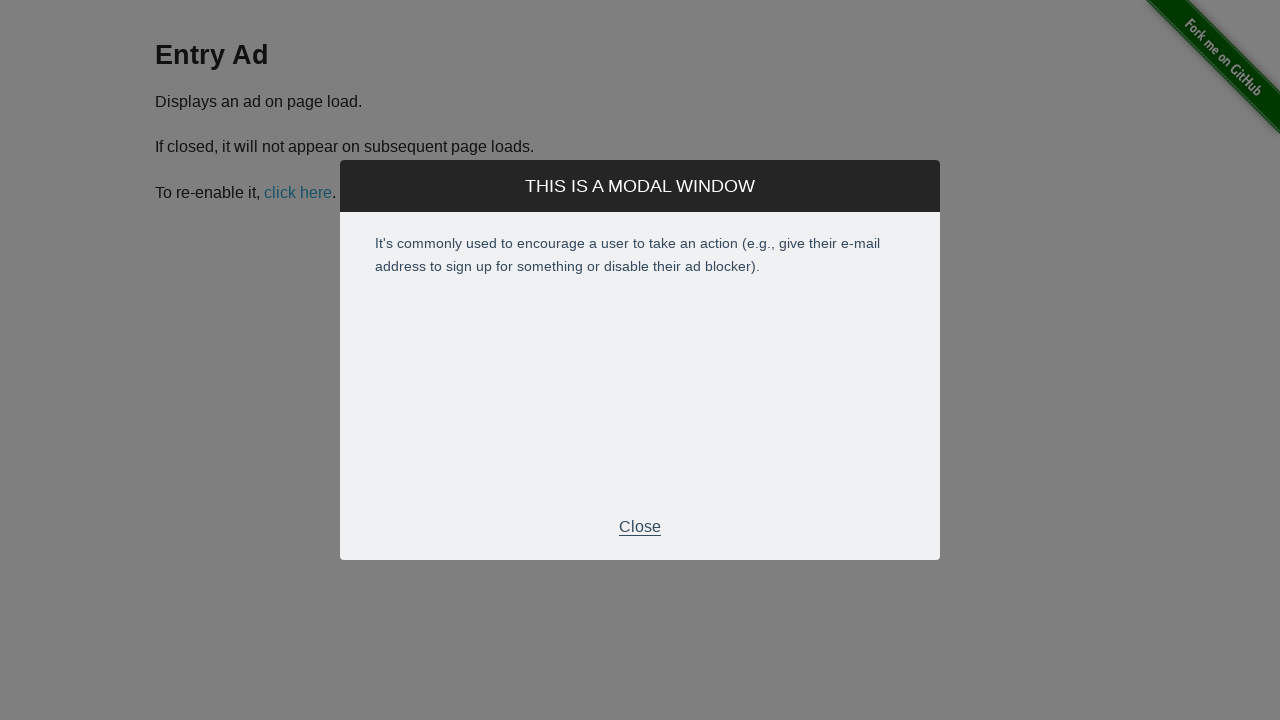

Entry ad modal appeared on the page
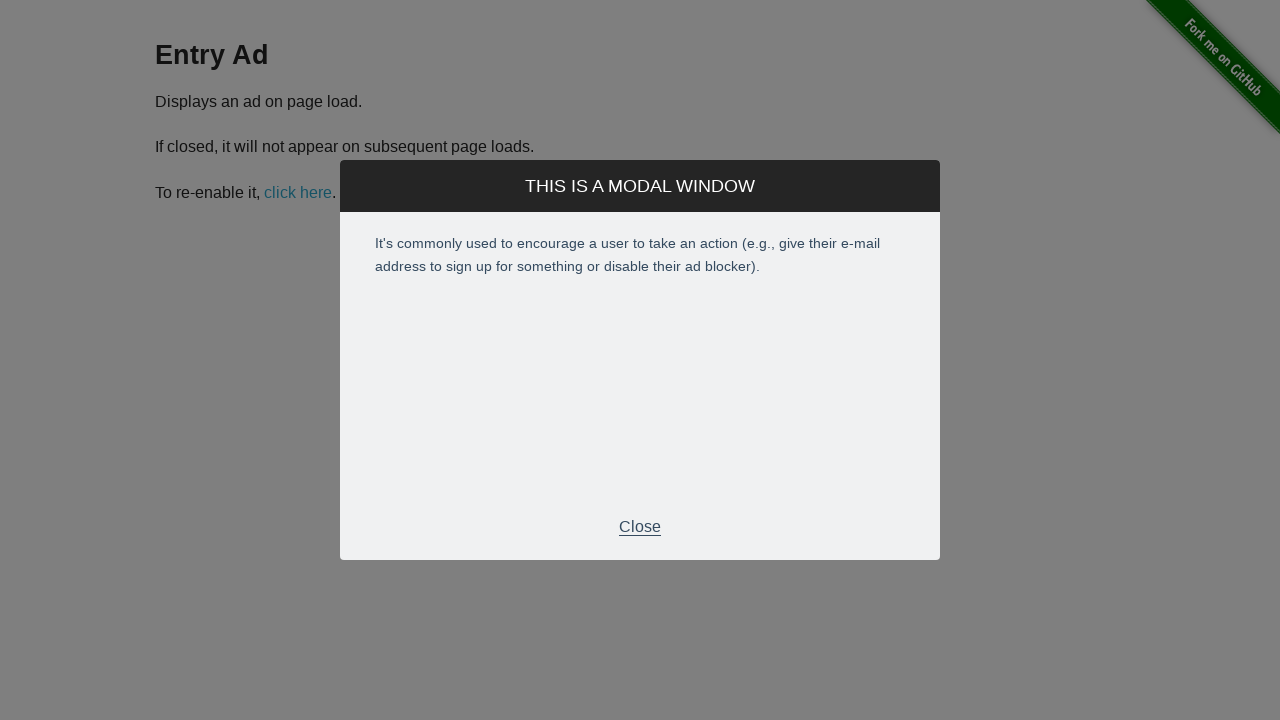

Clicked the Close button in the modal footer at (640, 527) on div.modal-footer p
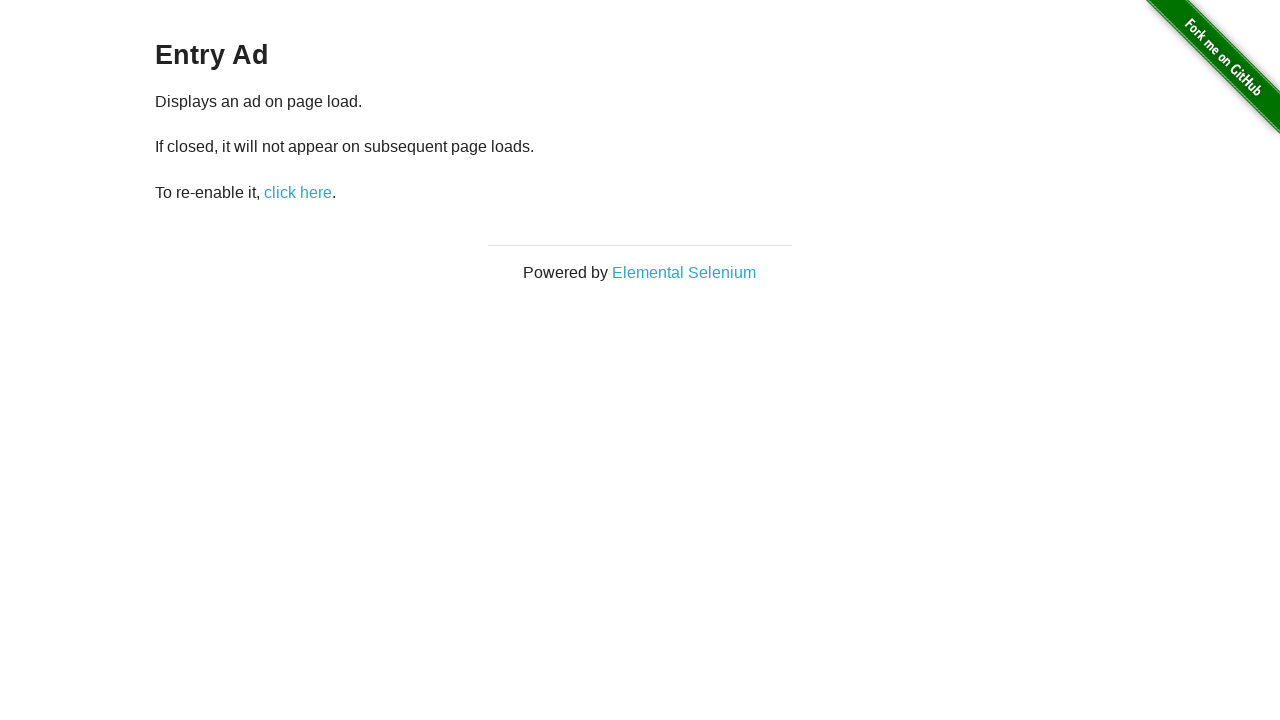

Modal was successfully closed and is no longer visible
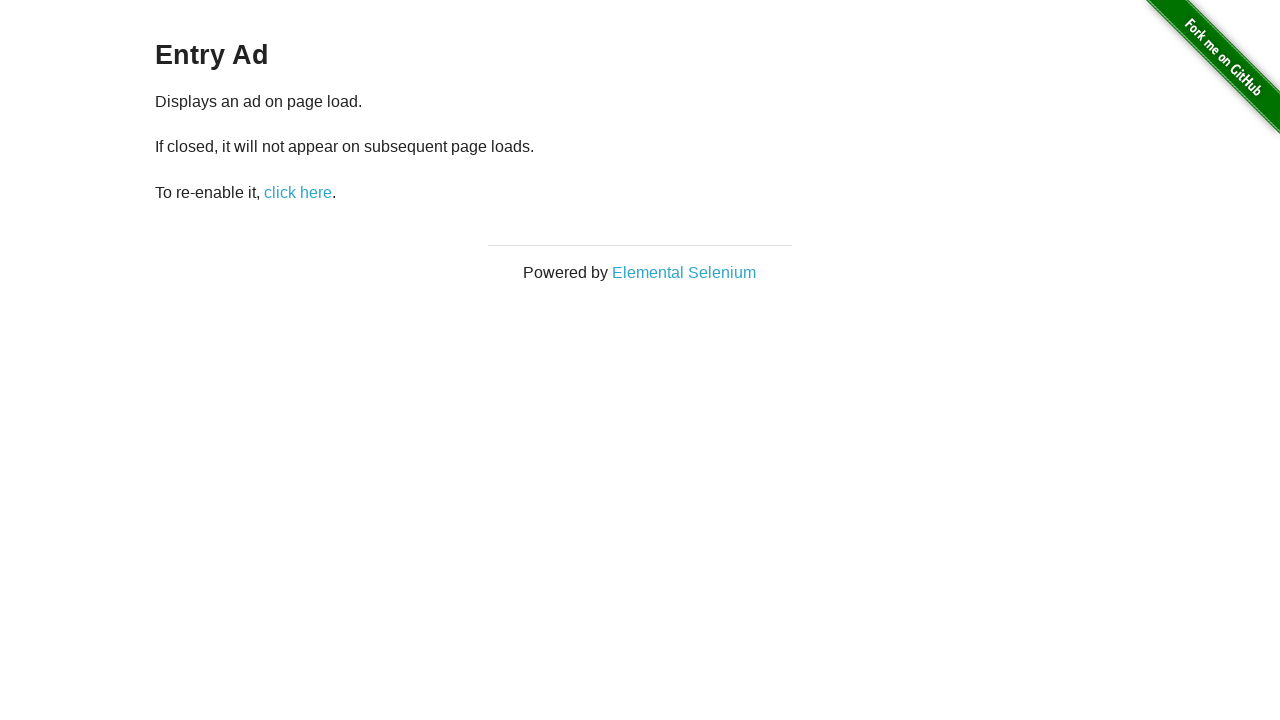

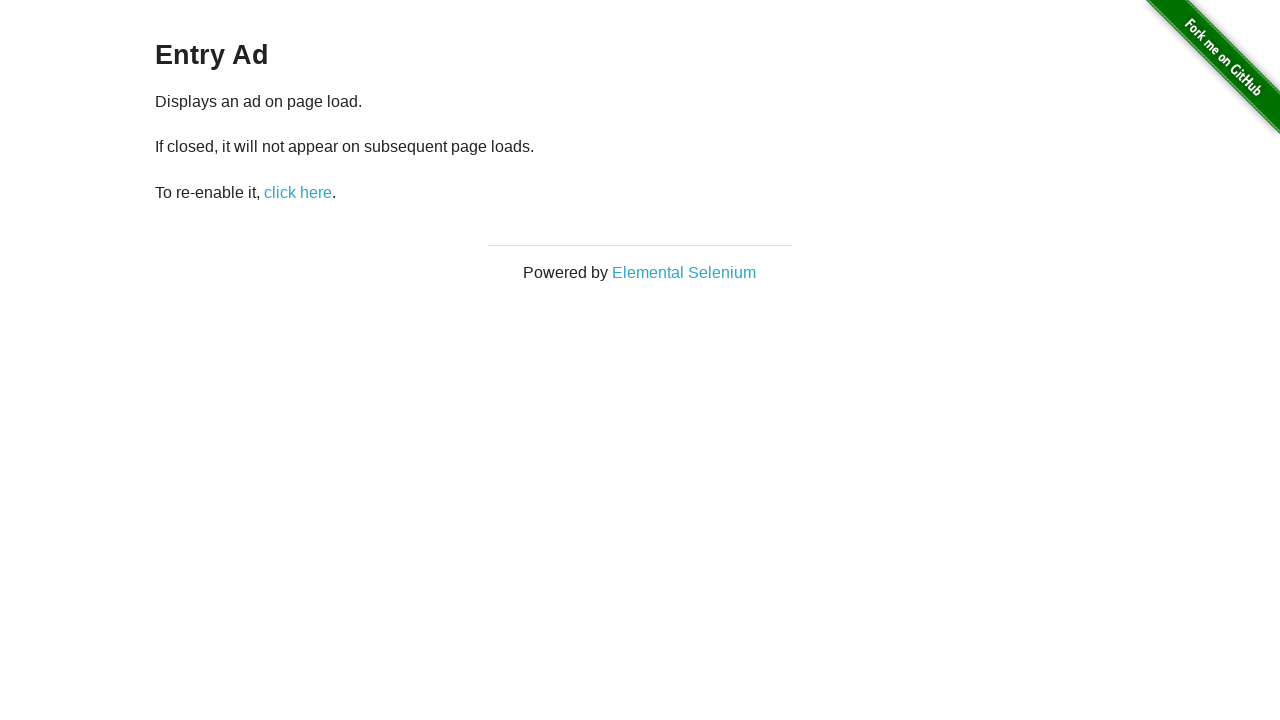